Tests that clicking the "Add Element" button creates a new element on the page

Starting URL: https://the-internet.herokuapp.com/add_remove_elements/

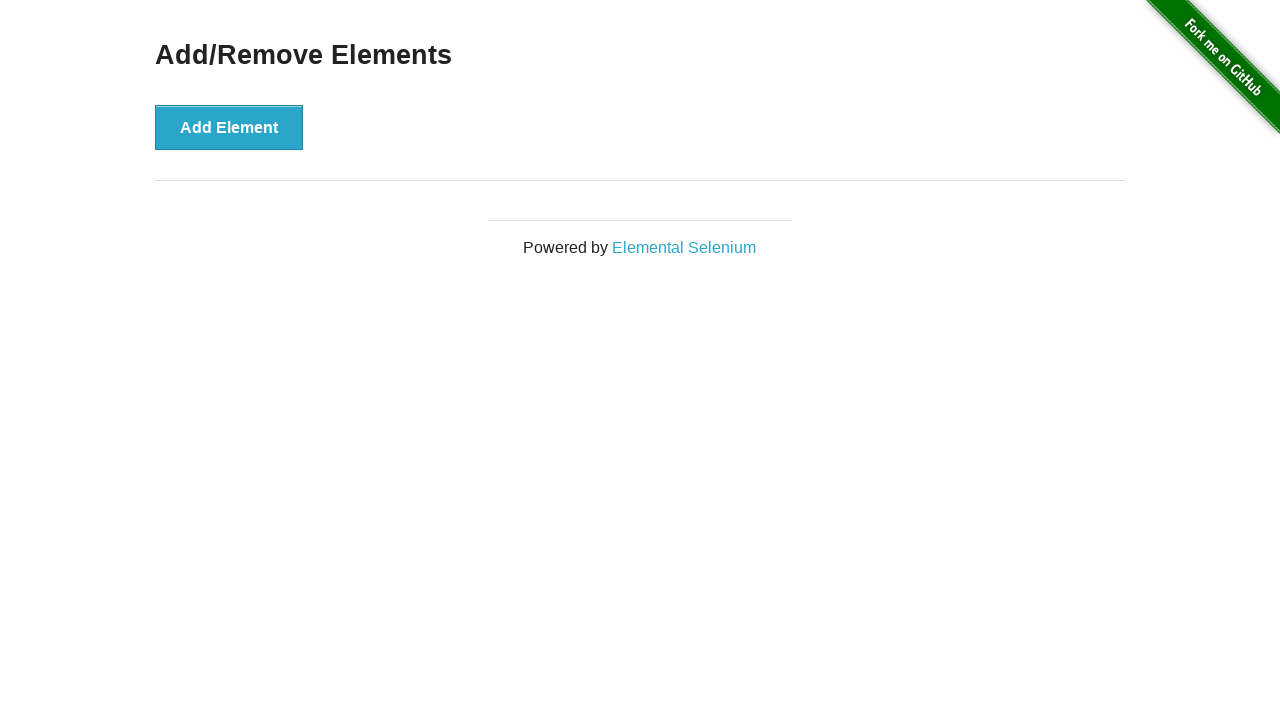

Clicked the 'Add Element' button at (229, 127) on xpath=//*[text()='Add Element']
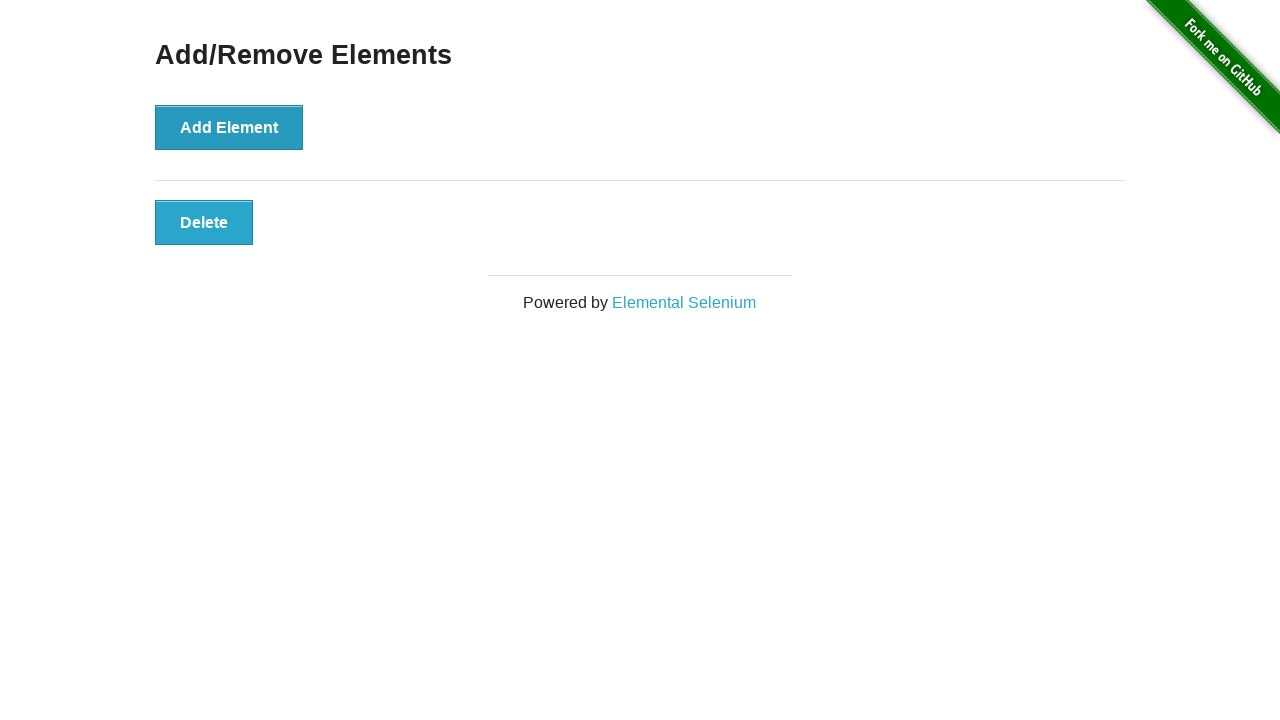

Located all buttons on the page
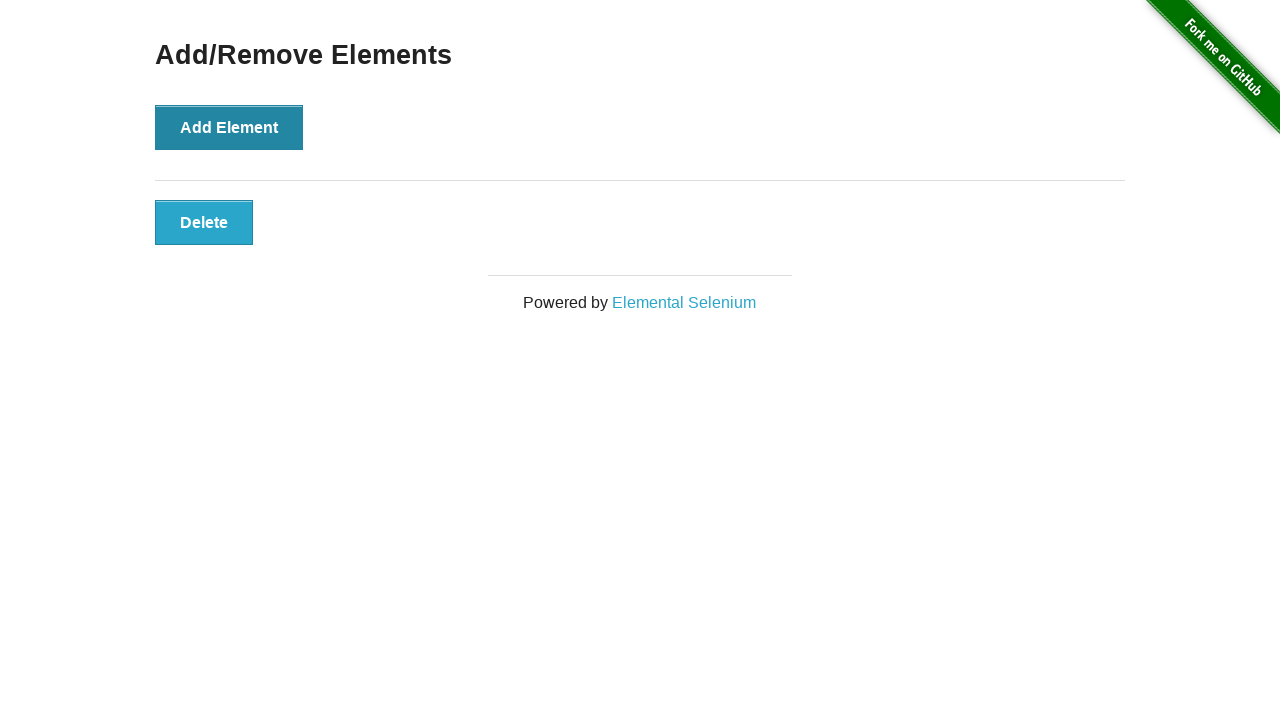

Verified that new element was created - multiple buttons now present
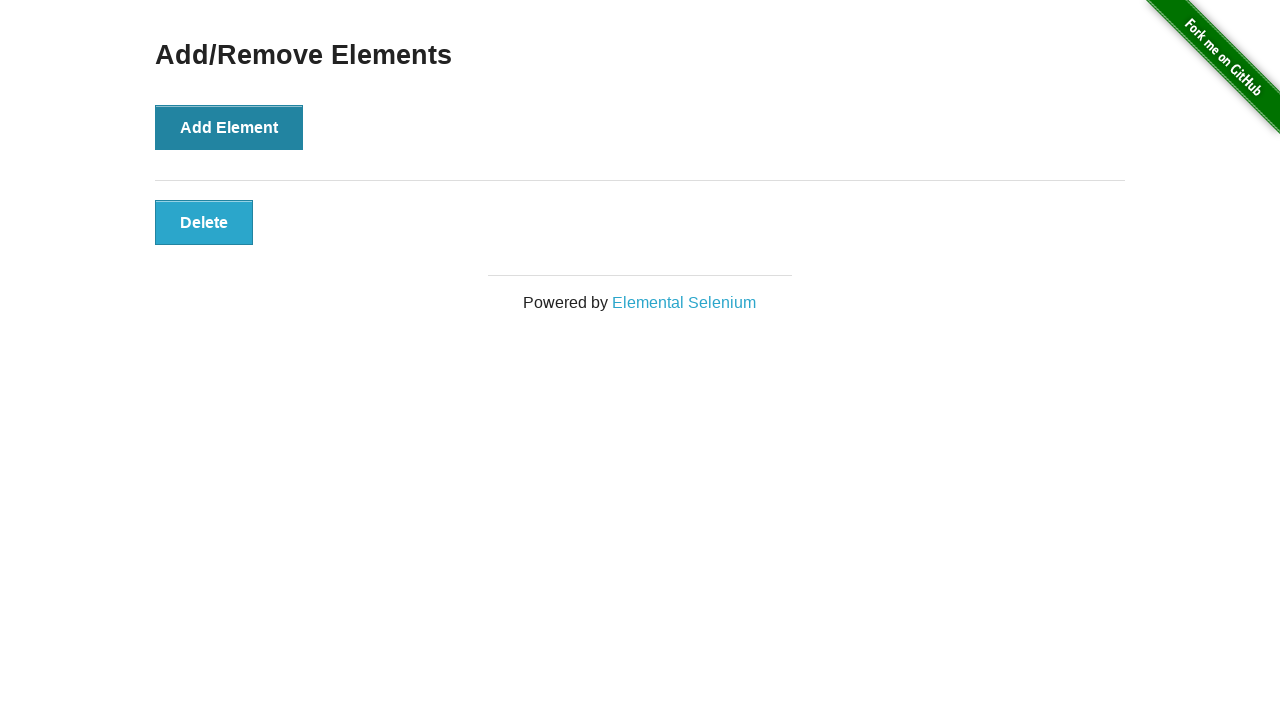

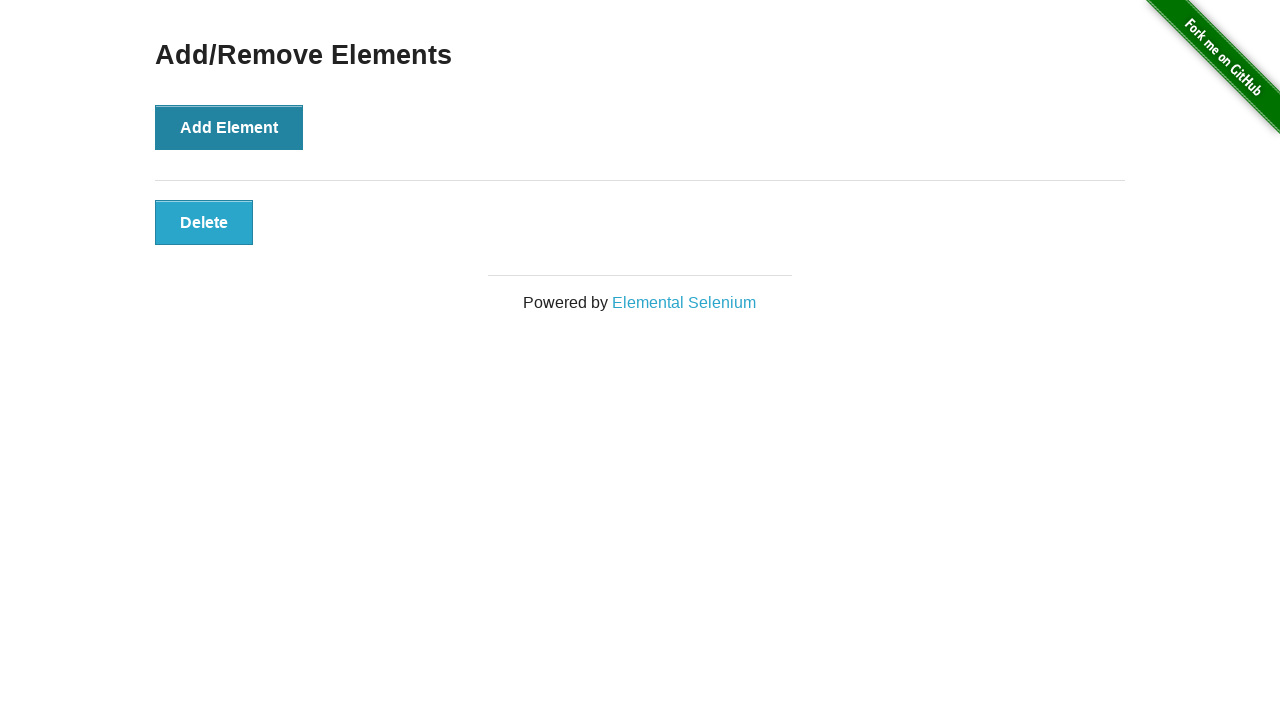